Tests account registration form by filling in personal details, contact info, password, and newsletter preferences

Starting URL: https://naveenautomationlabs.com/opencart/index.php?route=account/register

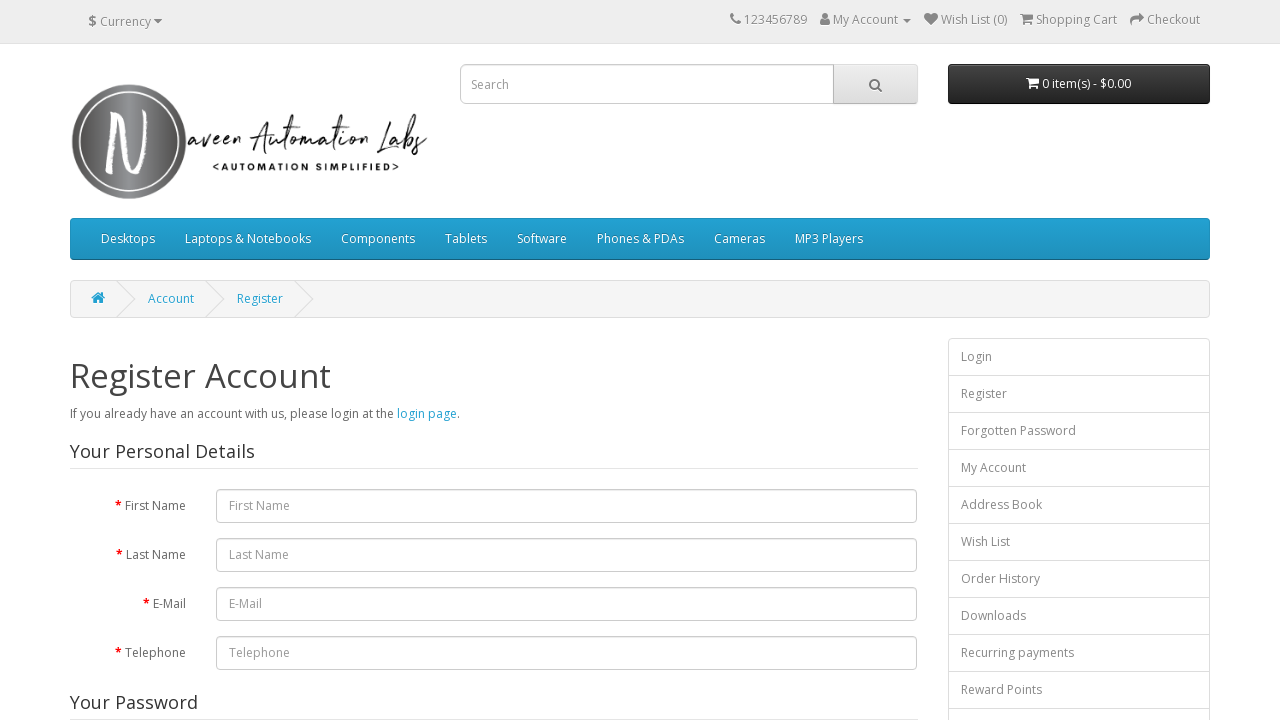

Filled first name field with 'Alyka' on internal:attr=[placeholder="First Name"i]
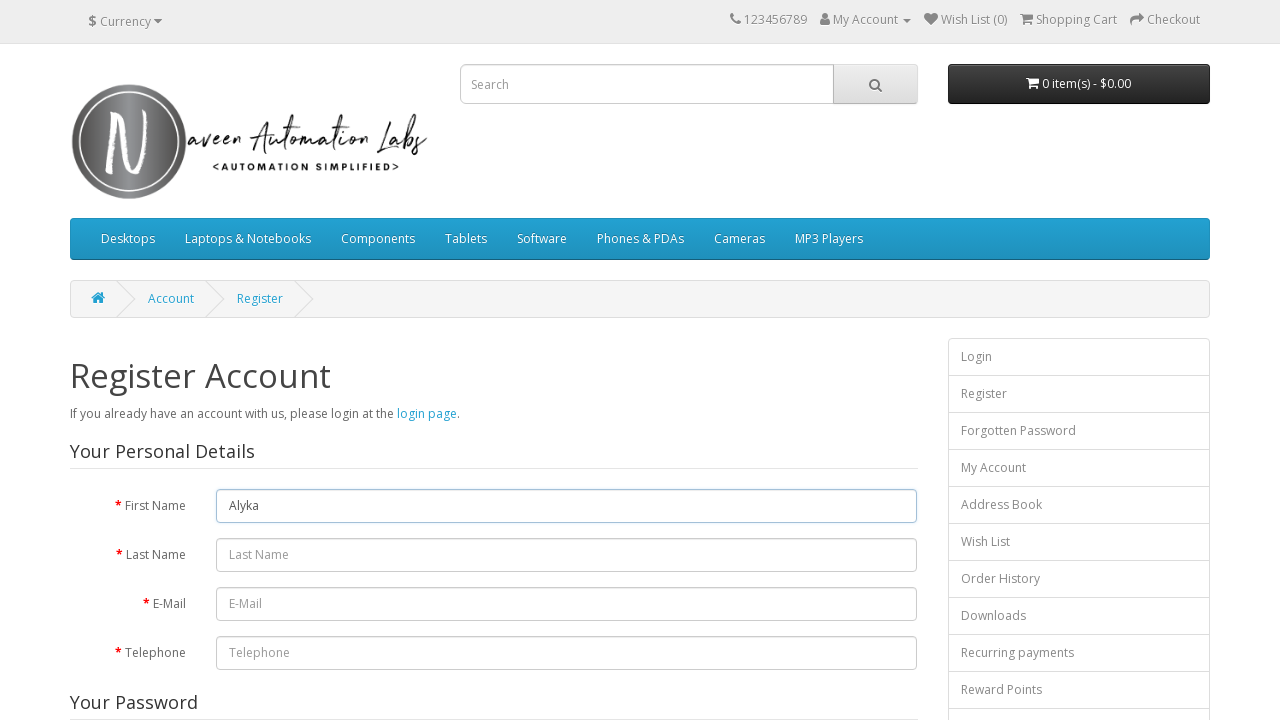

Filled last name field with 'Ross' on internal:attr=[placeholder="Last Name"i]
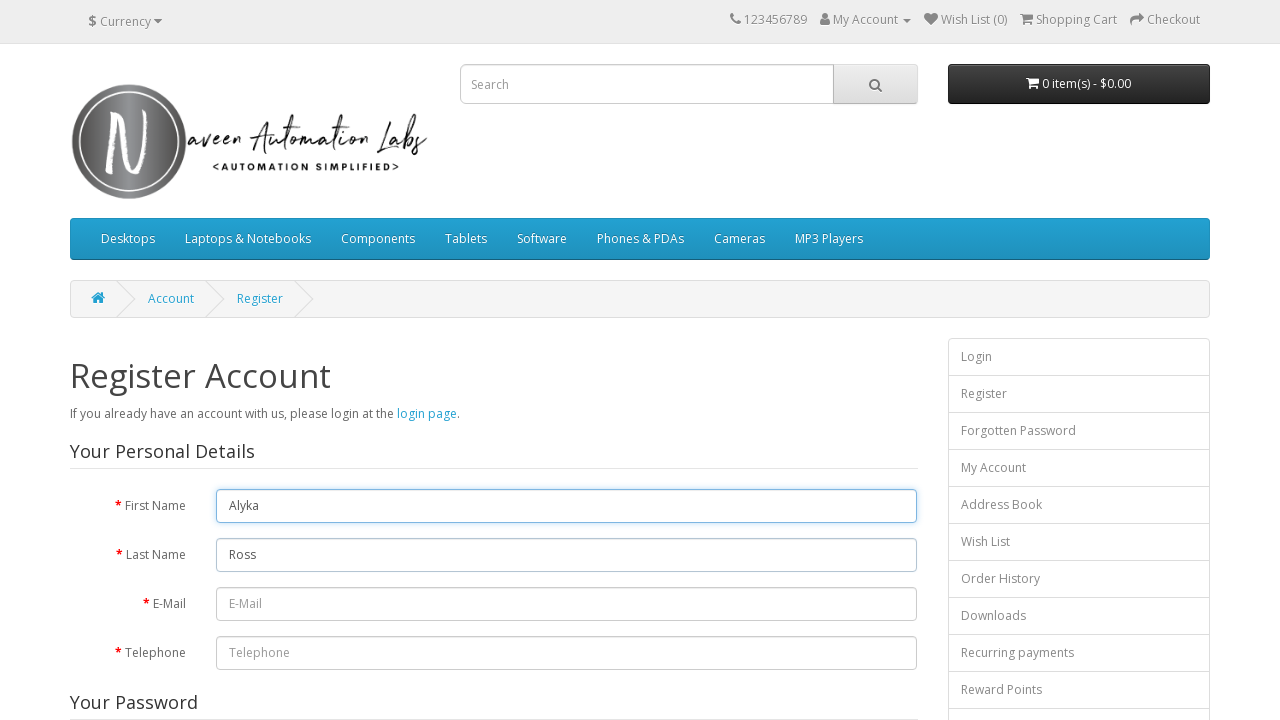

Filled email field with 'testuser7842@example.com' on internal:attr=[placeholder="E-Mail"i]
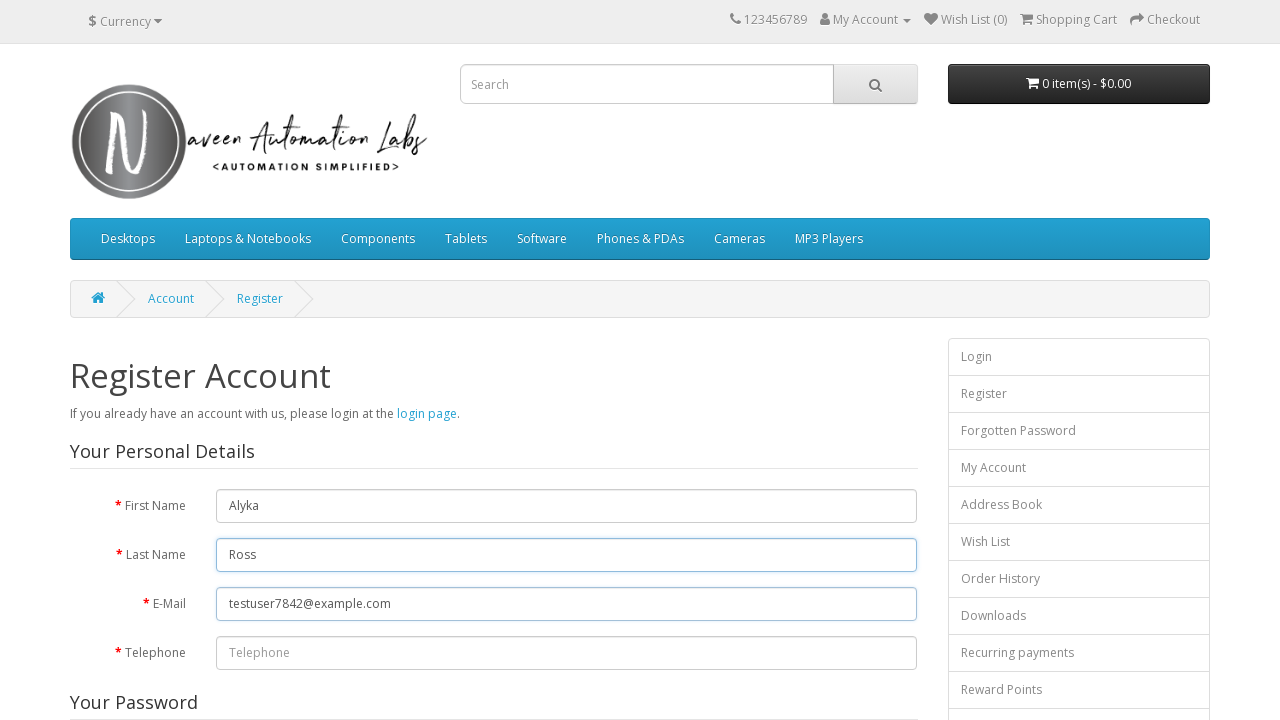

Filled telephone field with '3032334545' on internal:attr=[placeholder="Telephone"i]
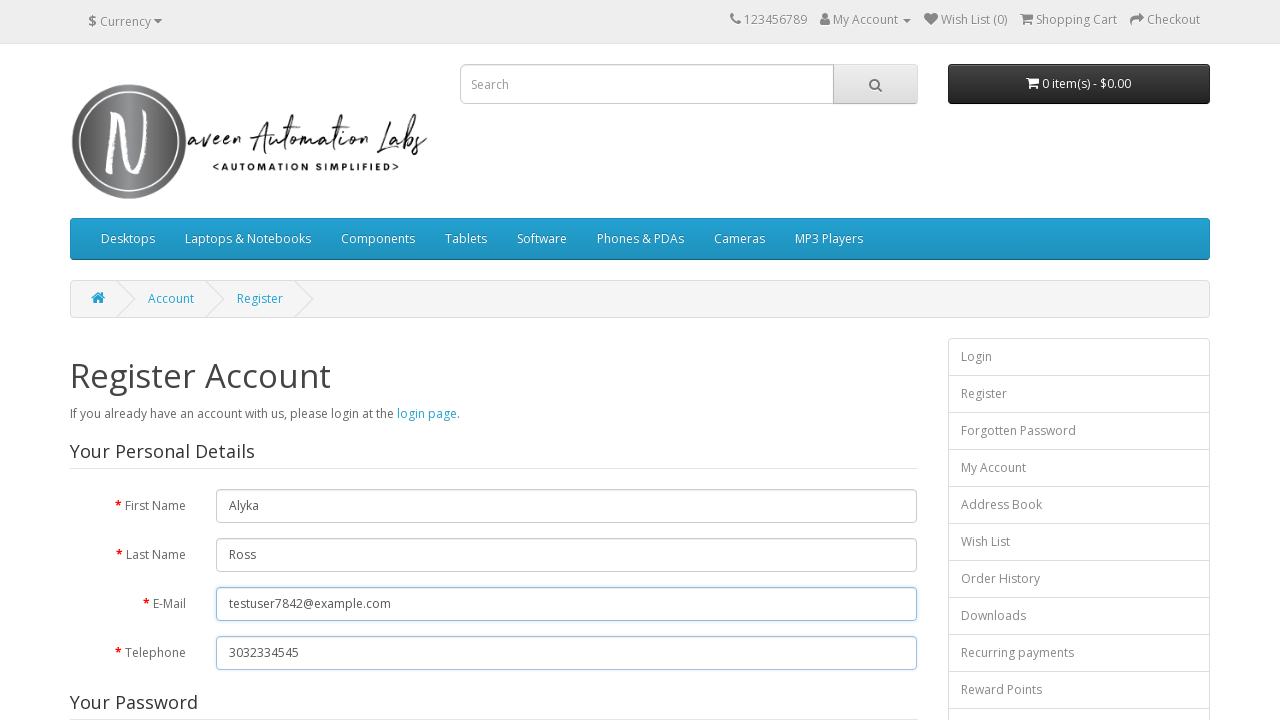

Filled password field with '123456' on internal:attr=[placeholder="Password"i] >> nth=0
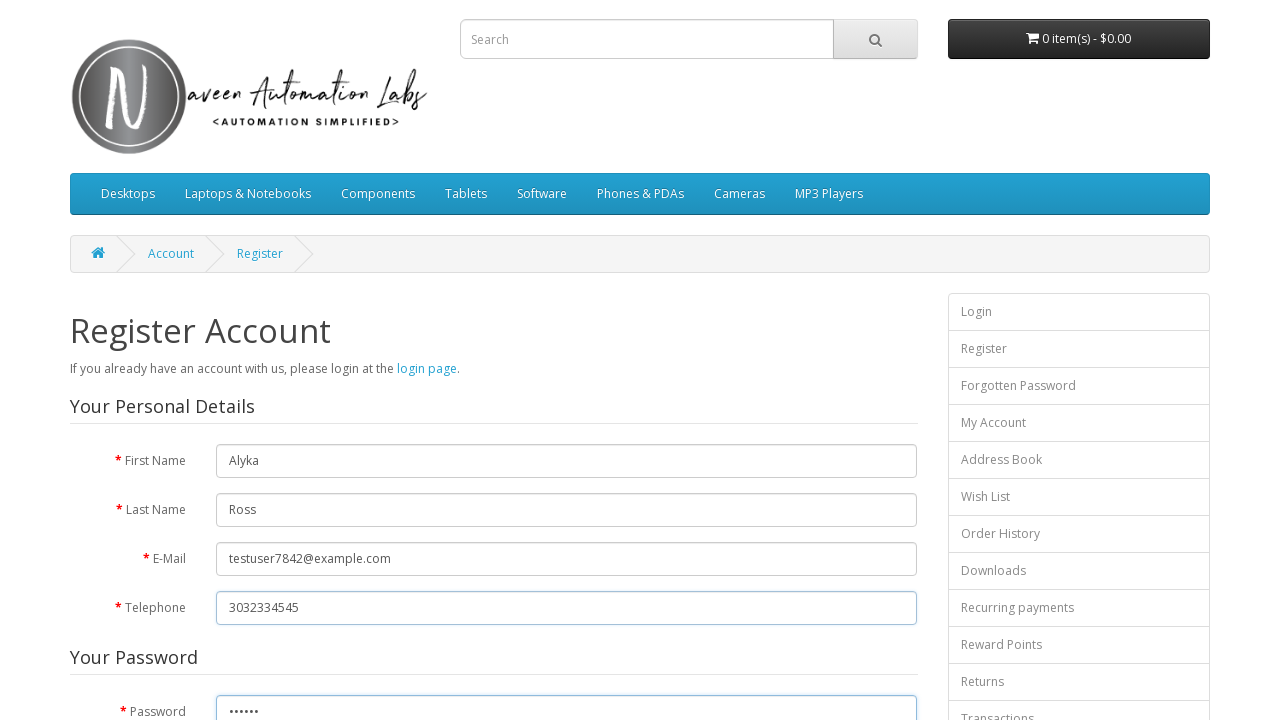

Filled password confirmation field with '123456' on internal:attr=[placeholder="Password Confirm"i]
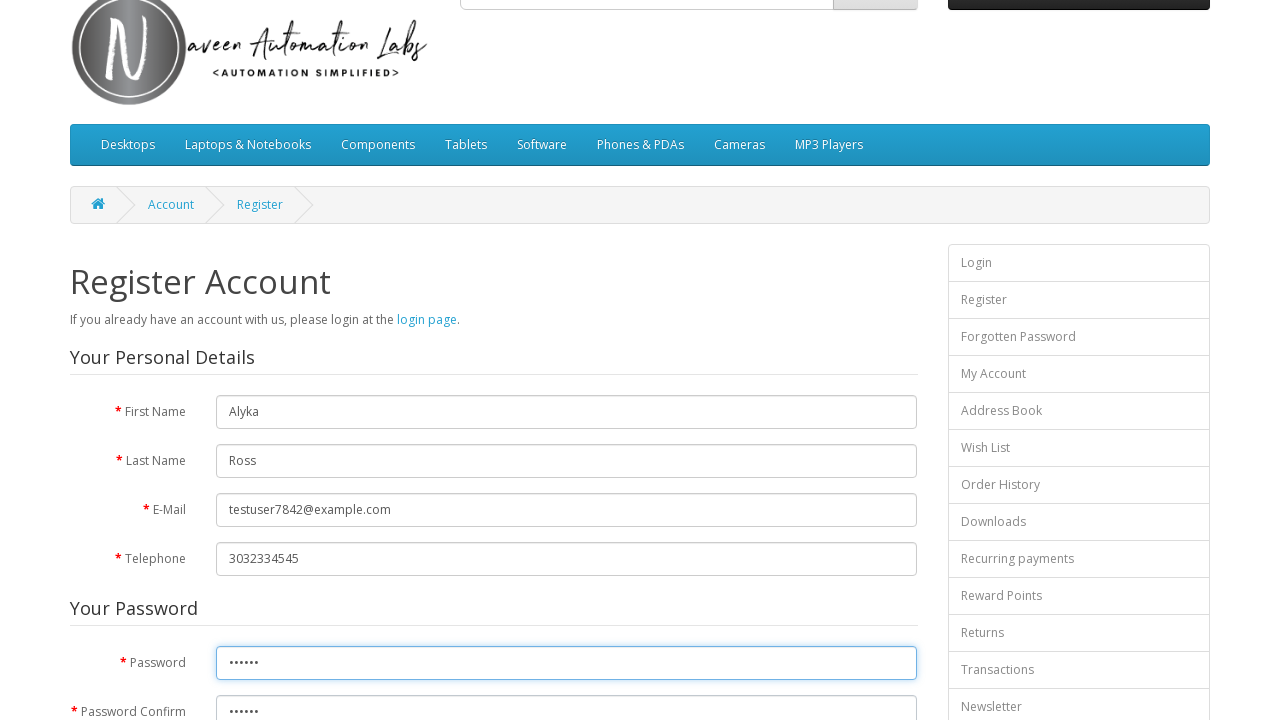

Selected 'Yes' for newsletter subscription at (236, 369) on label:has-text("Yes")
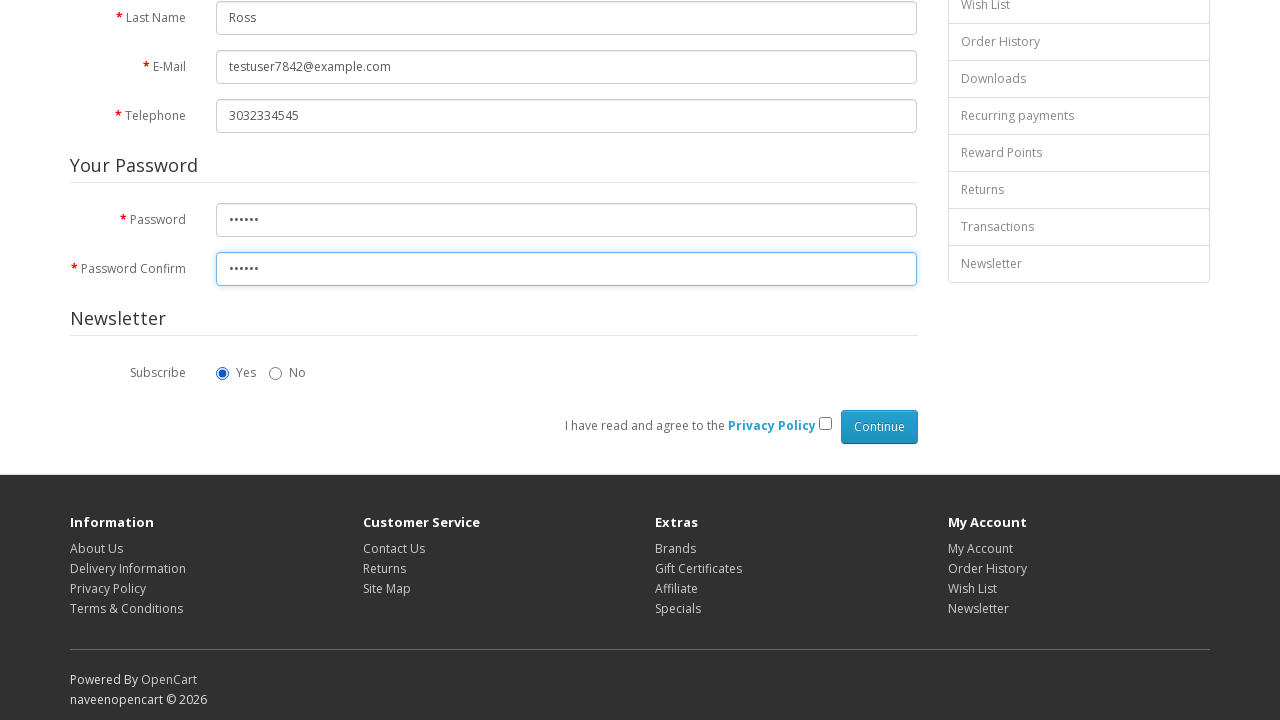

Checked privacy policy agreement checkbox at (825, 424) on [name="agree"]
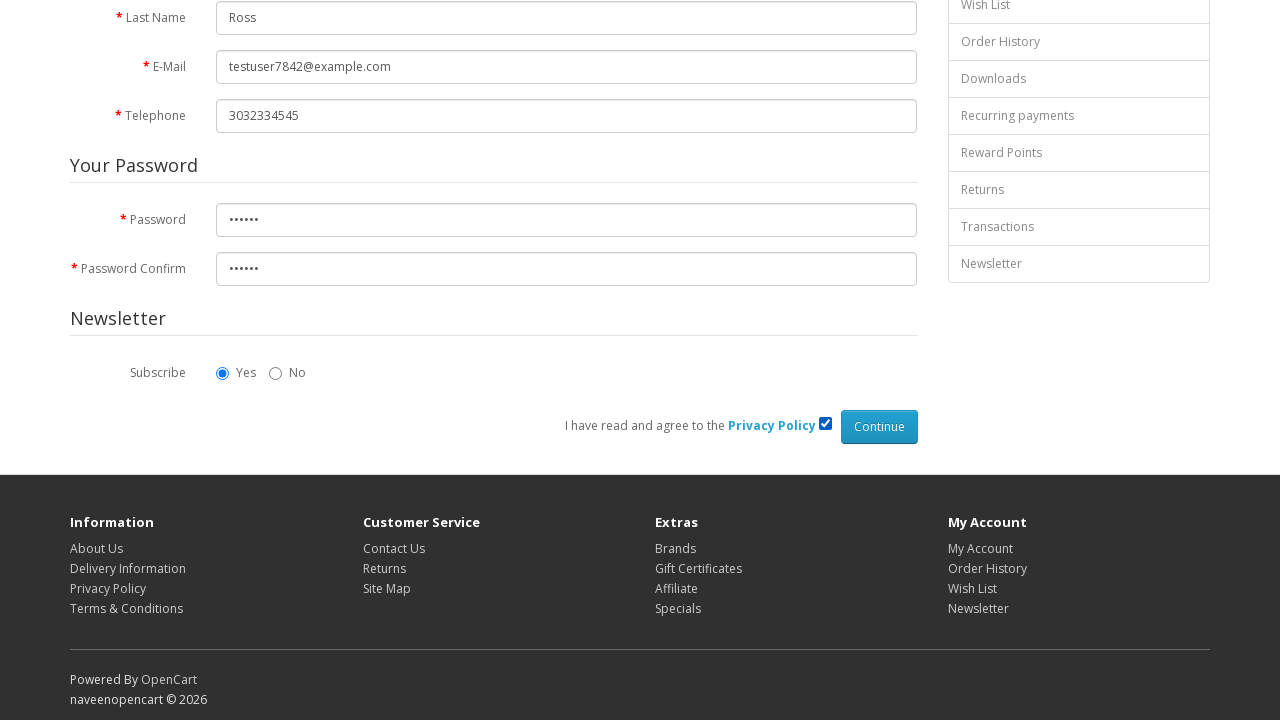

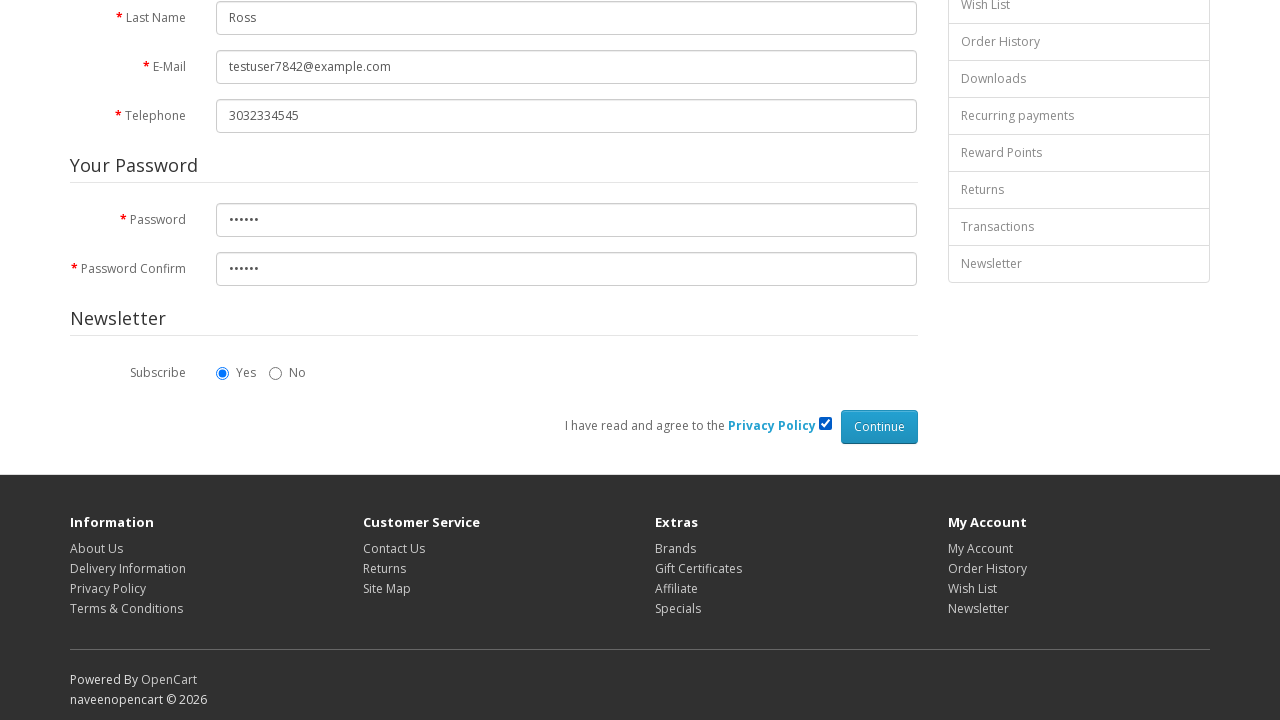